Tests JavaScript alert handling by clicking a button that triggers a confirm dialog and dismissing it

Starting URL: https://demoqa.com/alerts

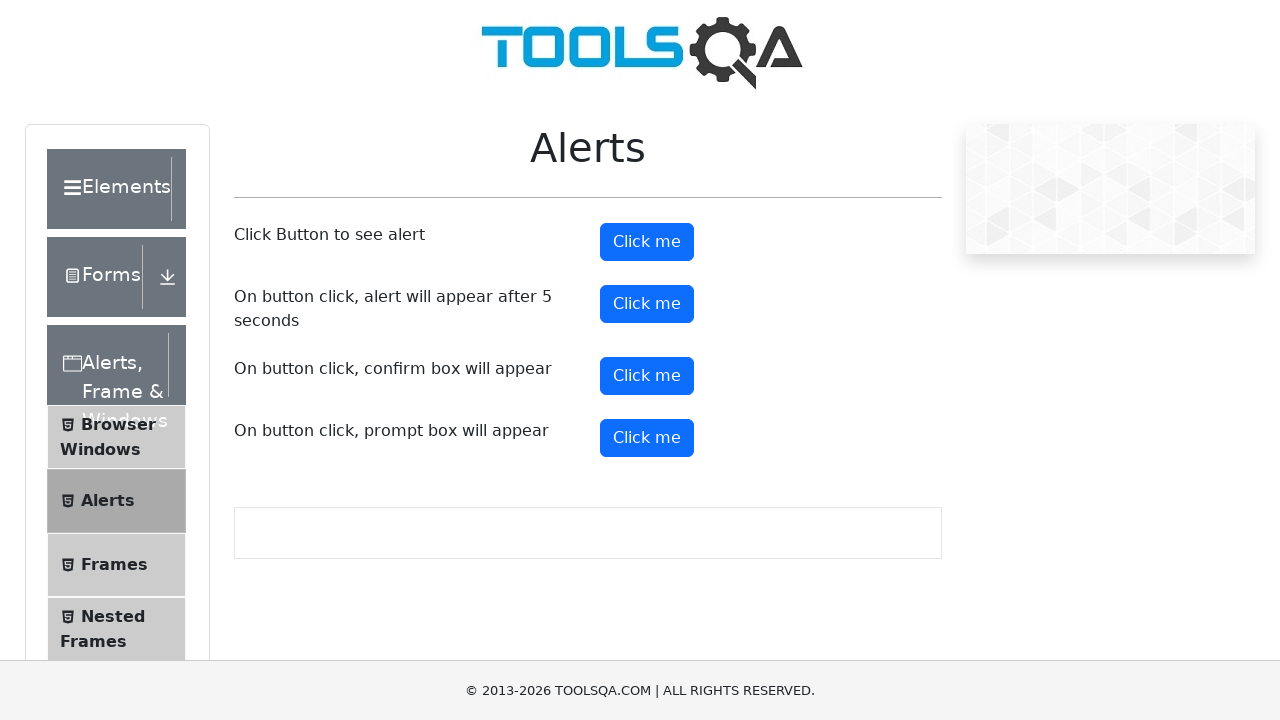

Clicked the confirm alert button (fourth button) at (647, 376) on (//button[@type='button'])[4]
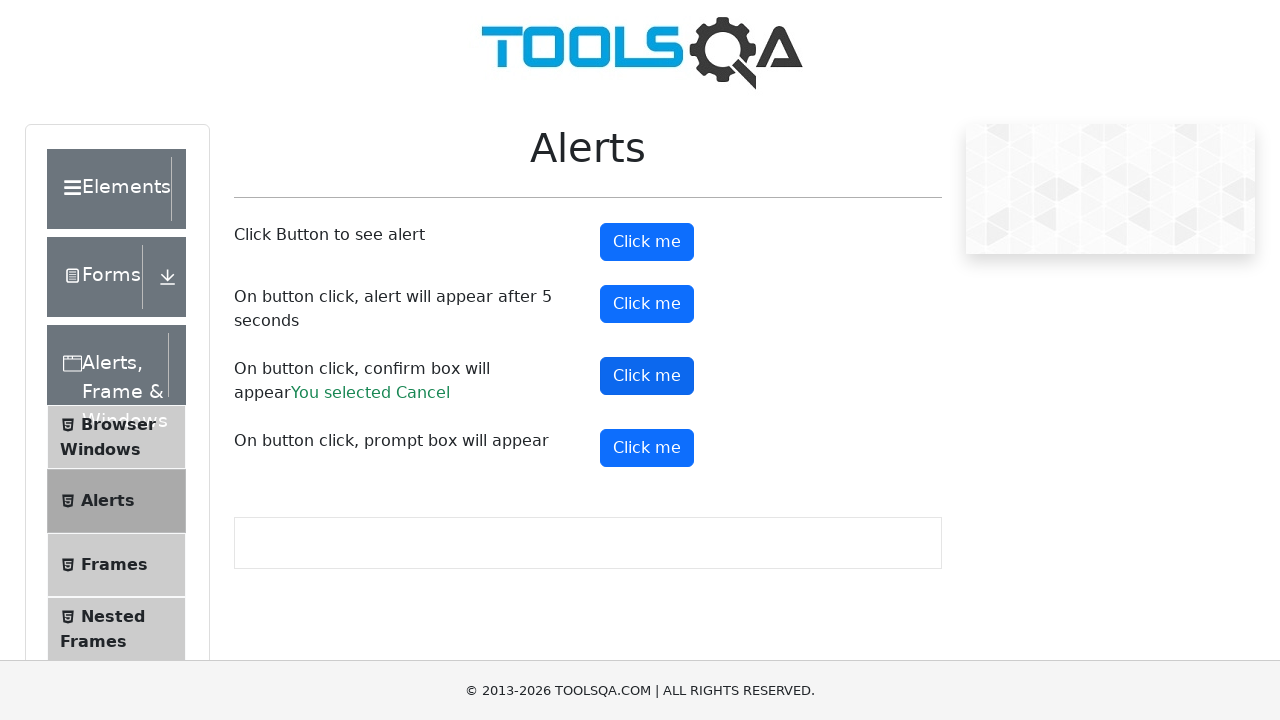

Set up dialog handler to dismiss confirm dialog
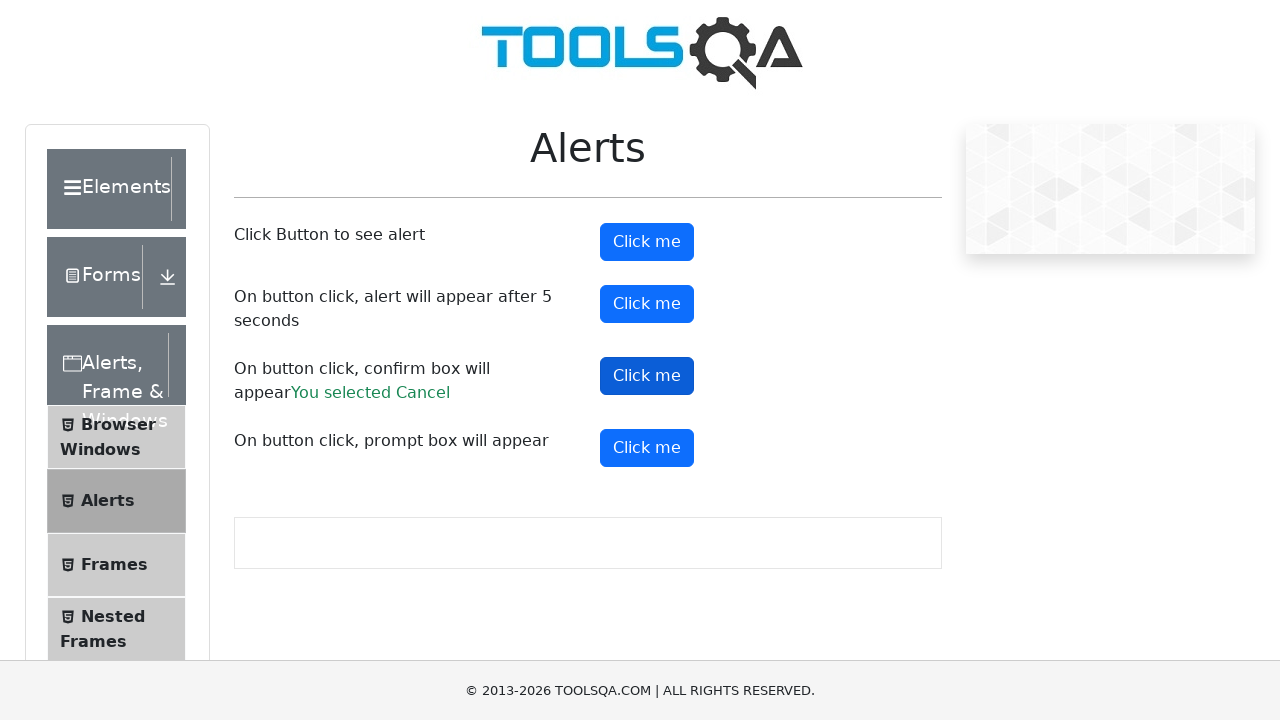

Waited for dialog interaction to complete
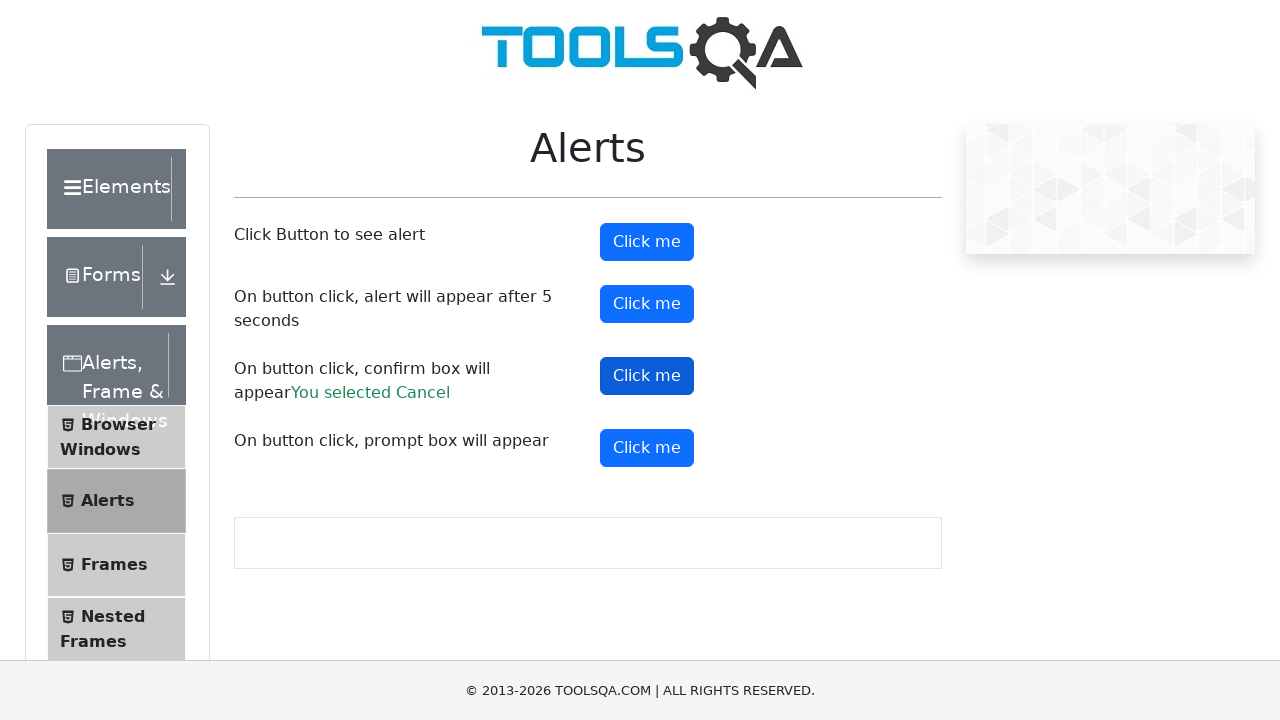

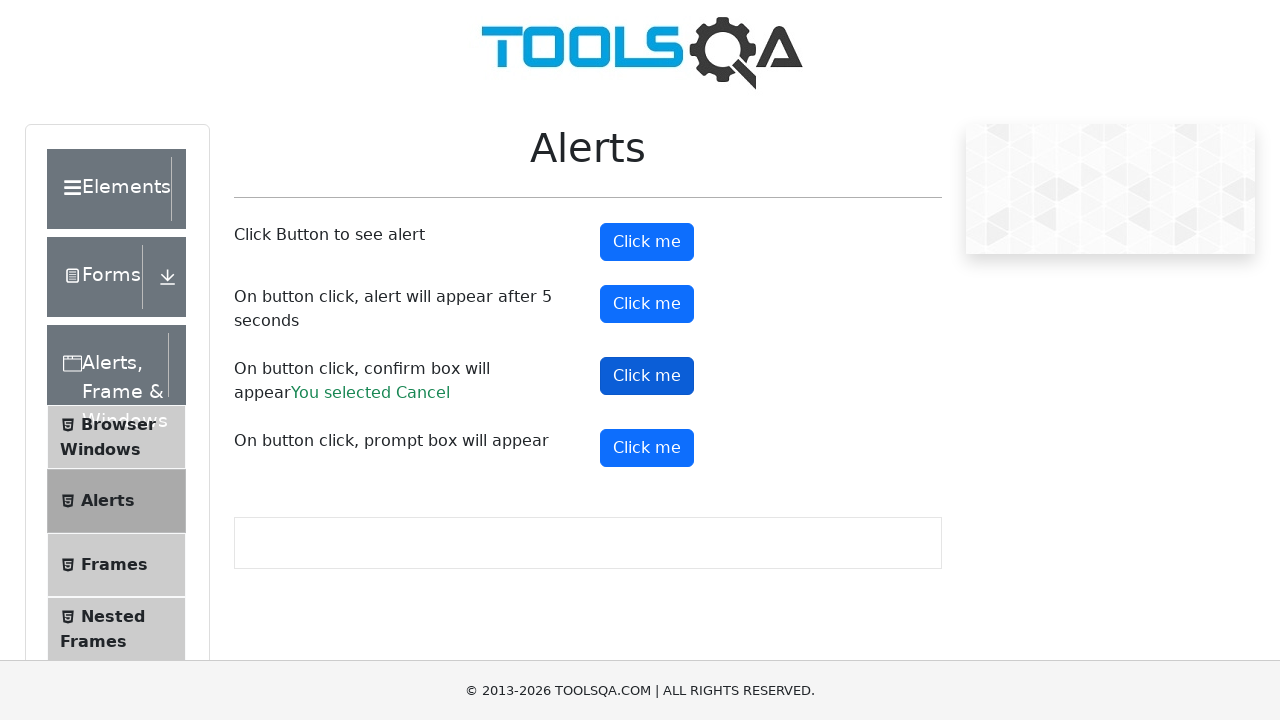